Tests dropdown selection functionality by selecting options from a dropdown menu using different methods: by index, by value, and by visible text

Starting URL: https://demoqa.com/select-menu

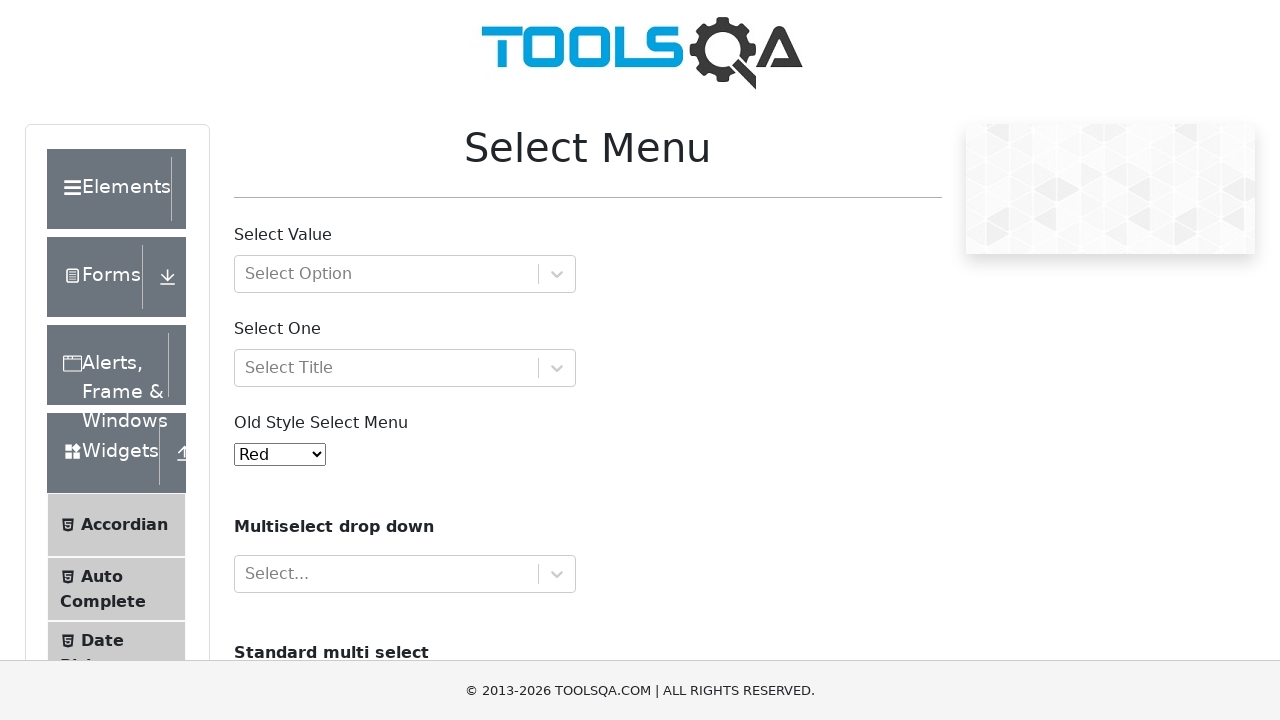

Located the old select menu dropdown element
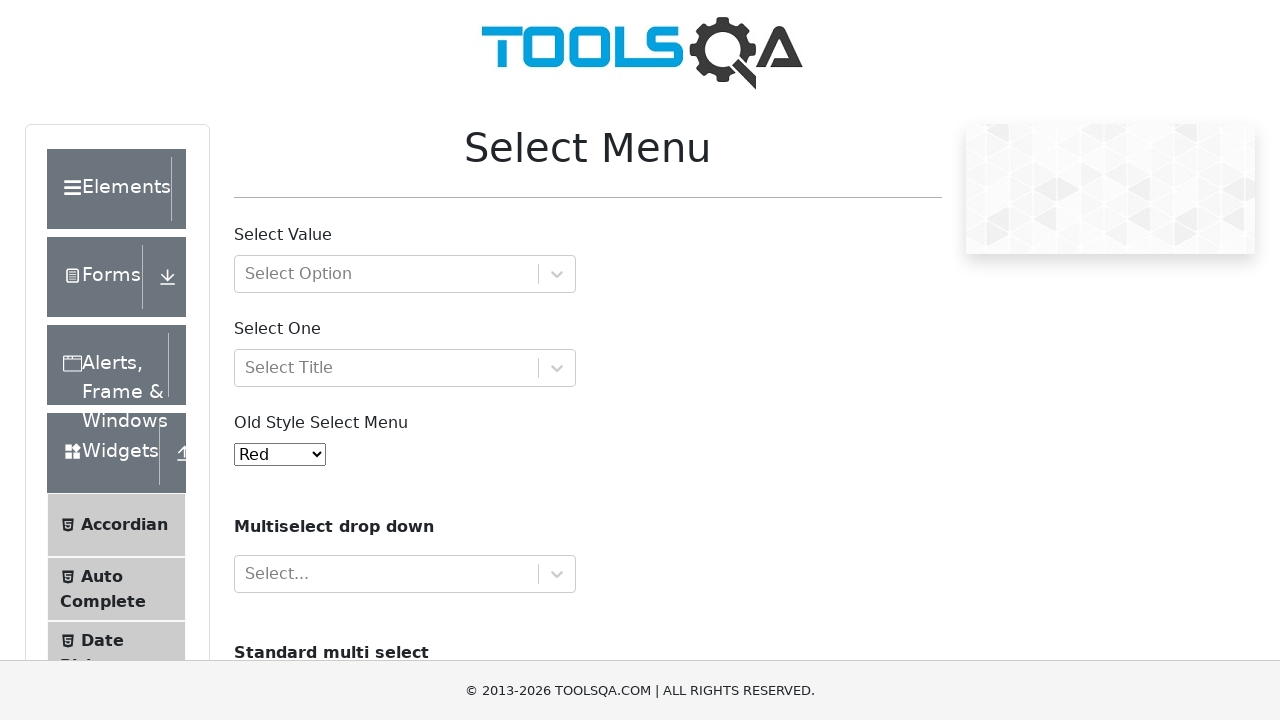

Selected option by index 3 (Yellow) from dropdown on #oldSelectMenu
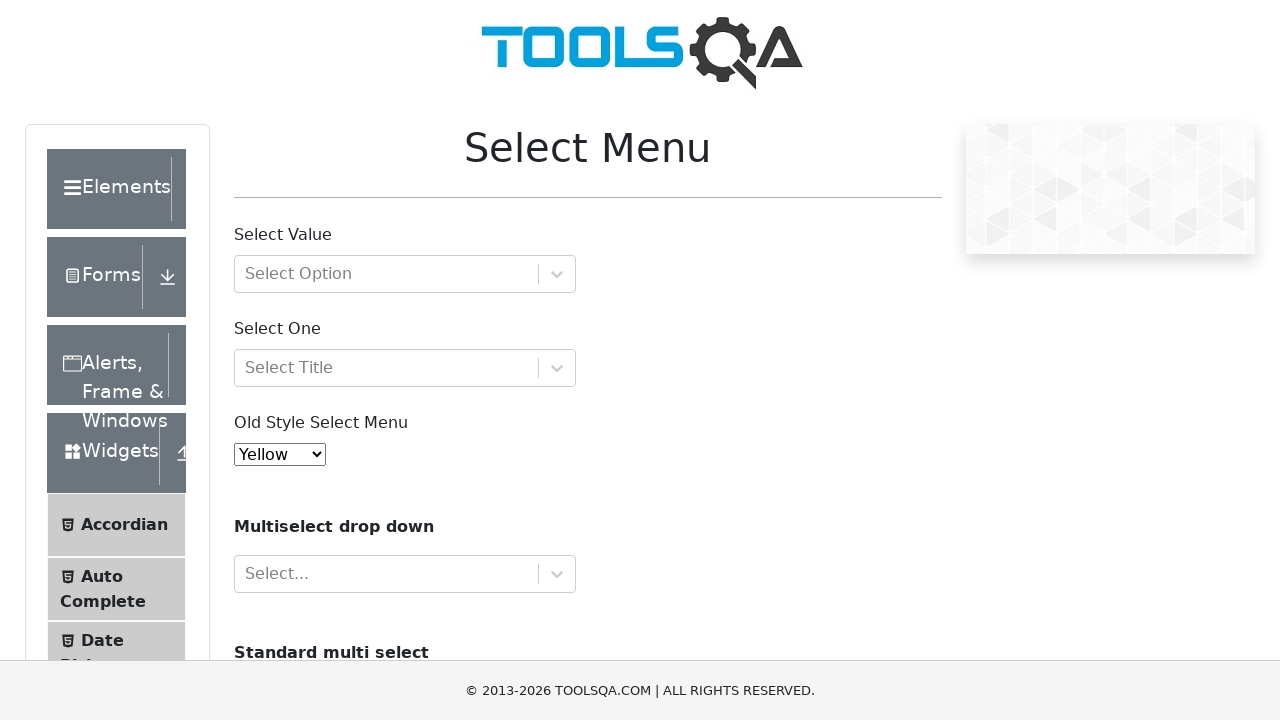

Selected option by value '4' (Purple) from dropdown on #oldSelectMenu
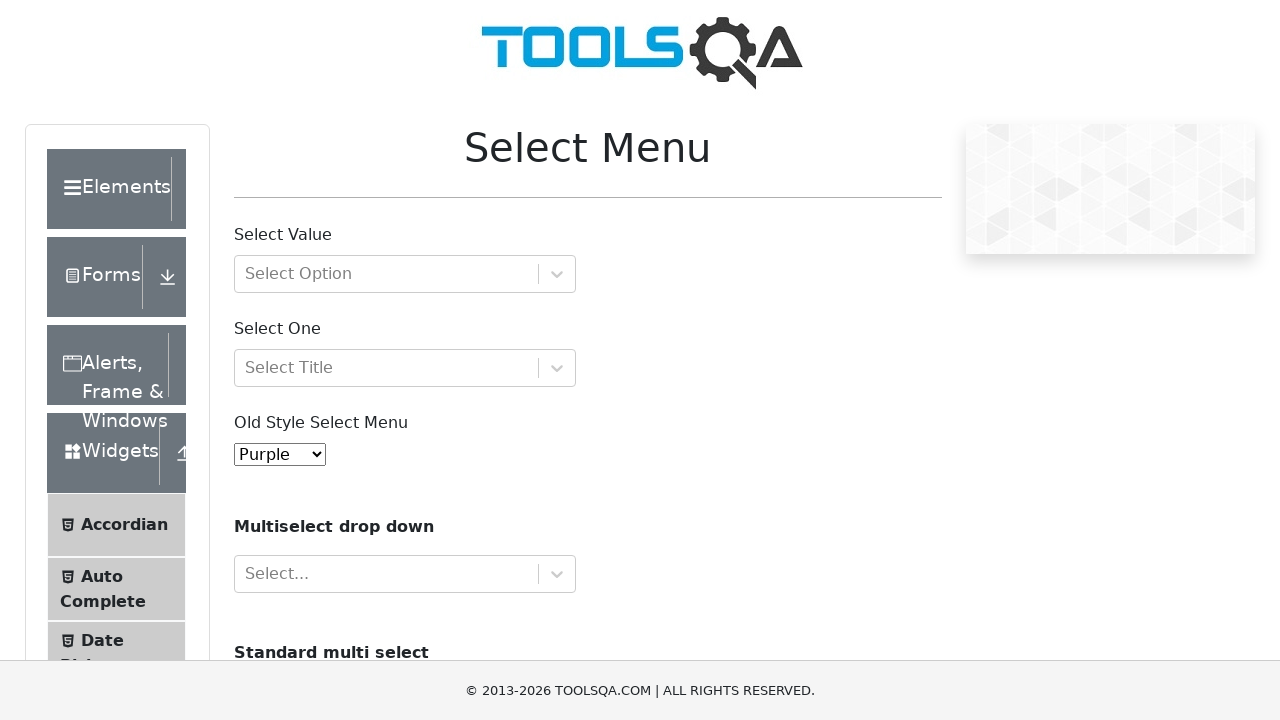

Selected option by visible text 'Purple' from dropdown on #oldSelectMenu
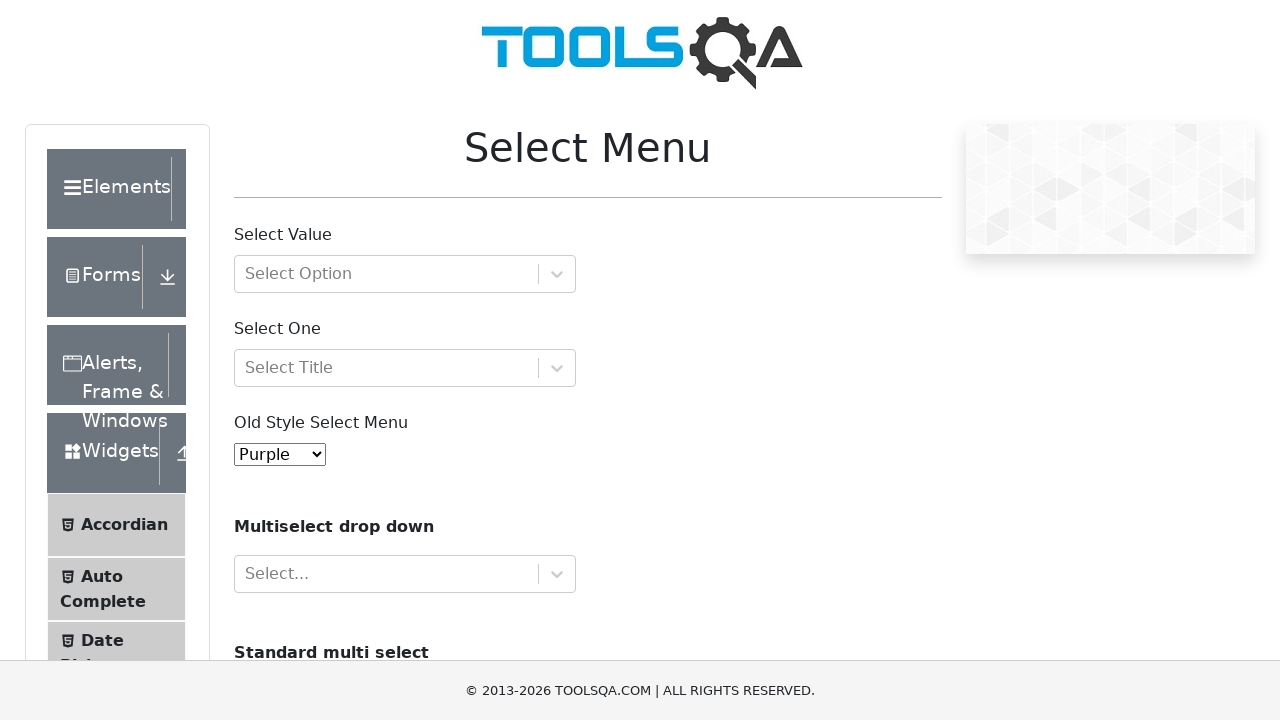

Verified cars dropdown exists and is loaded
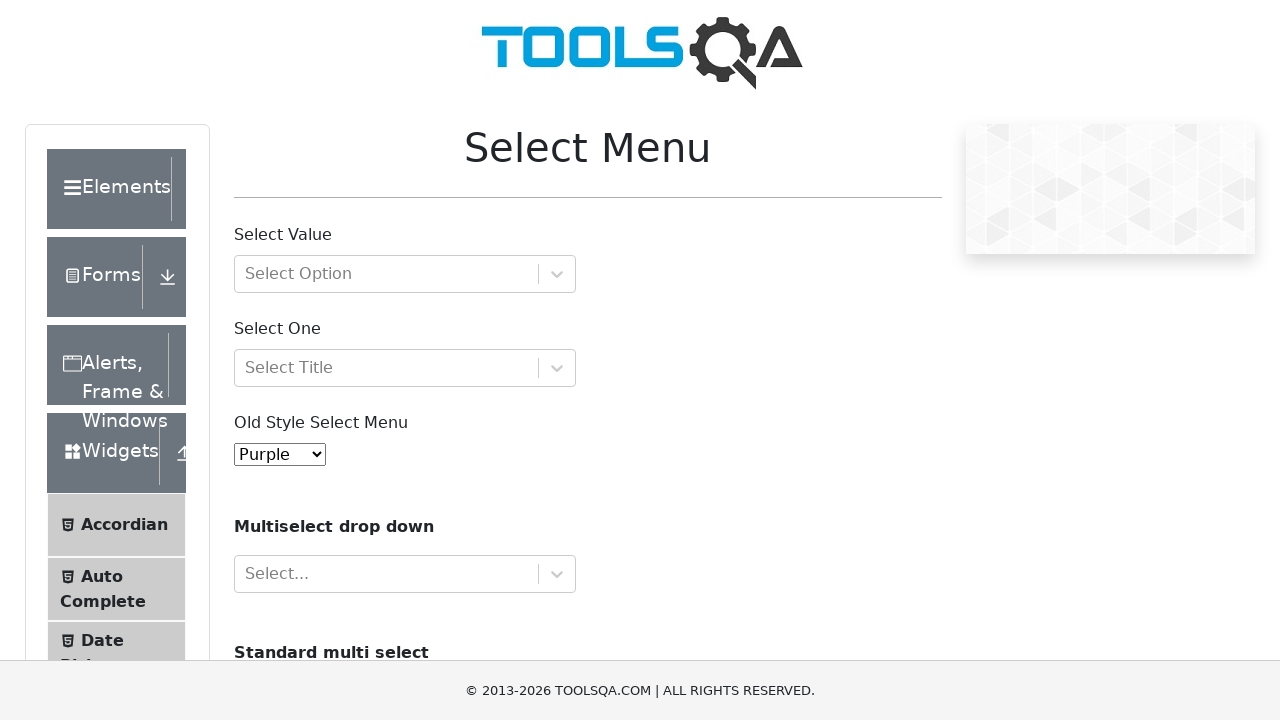

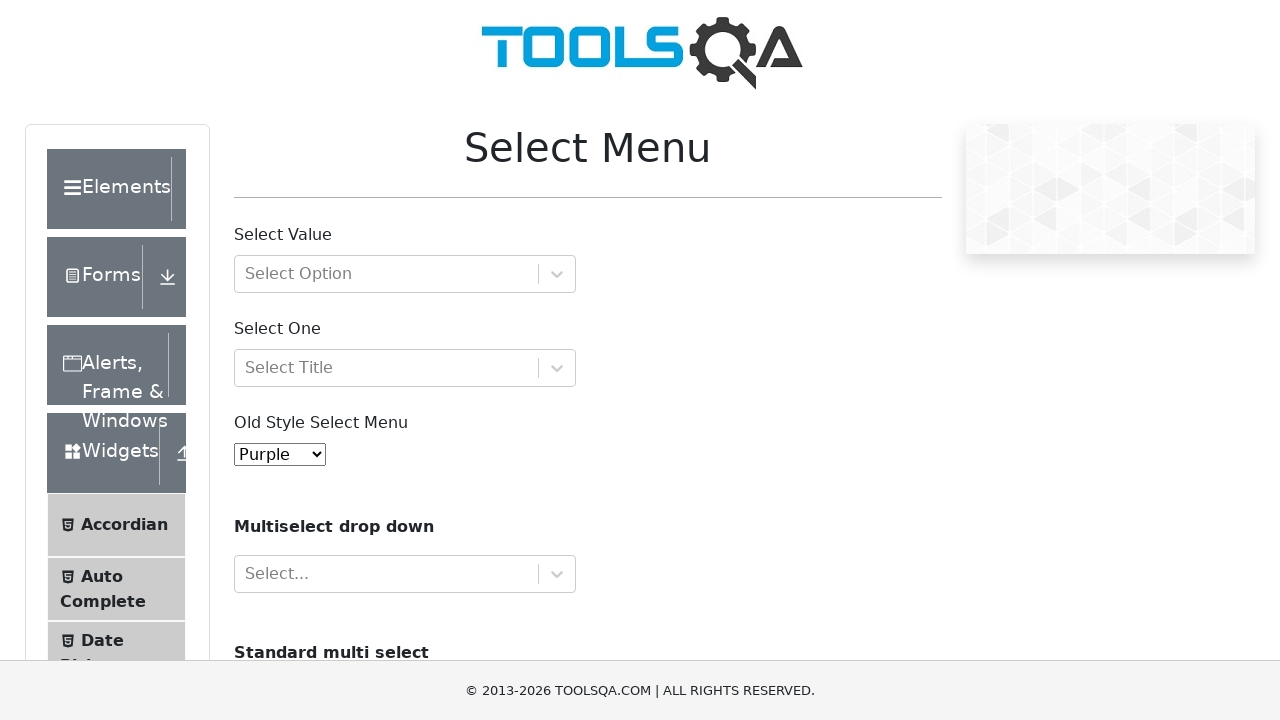